Tests browser popup window functionality by clicking a "New Window" button, waiting for the popup to open, and verifying it loads successfully.

Starting URL: https://demoqa.com/browser-windows

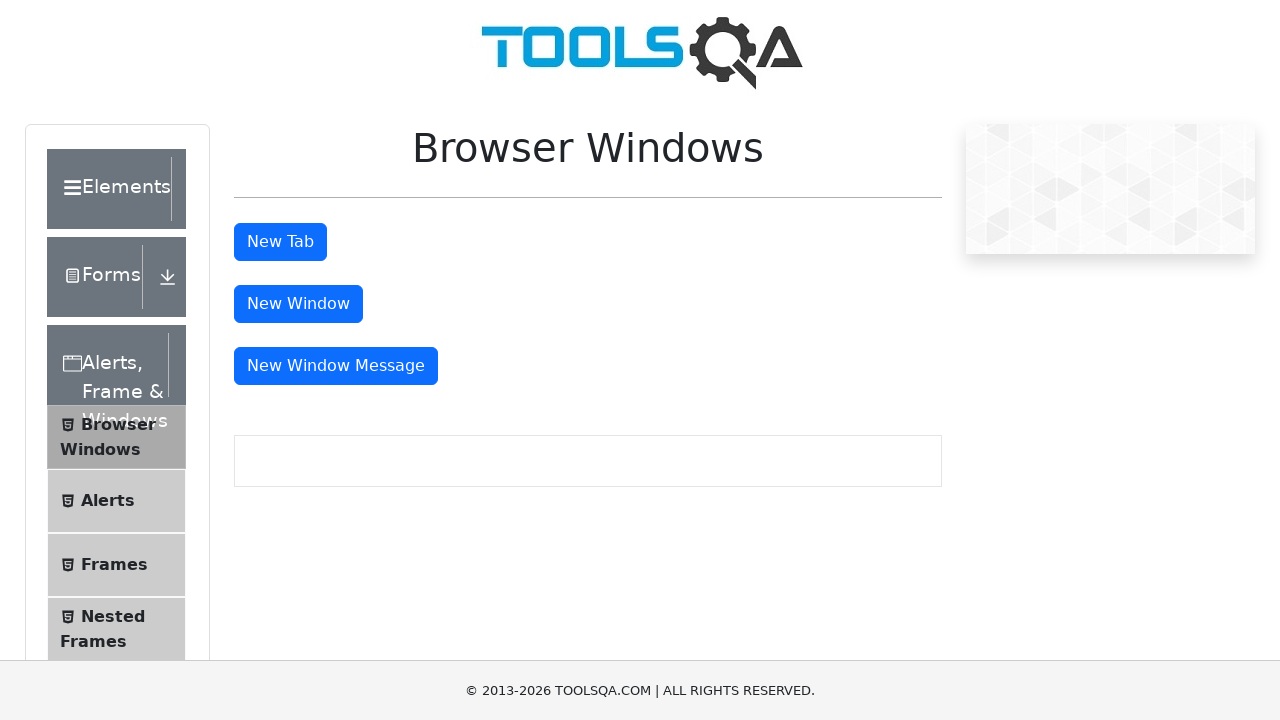

Clicked 'New Window' button and popup appeared at (298, 304) on internal:text="New Window"i >> nth=0
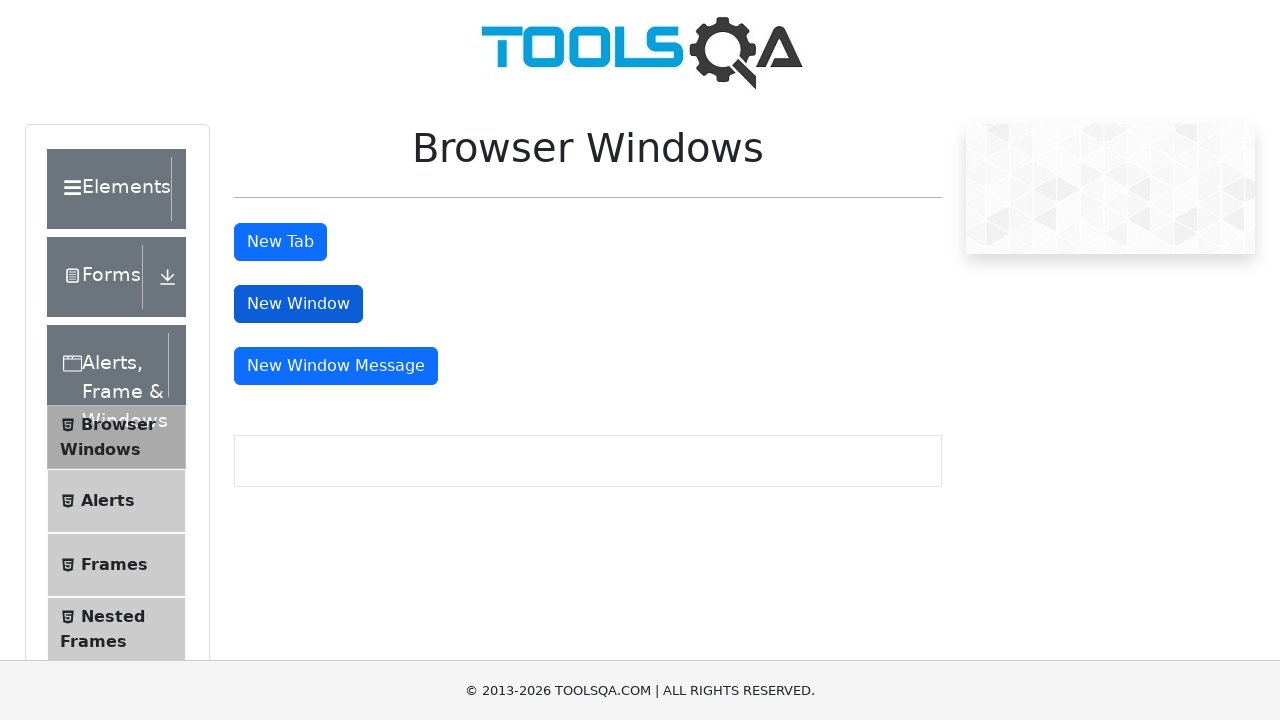

Retrieved popup page reference
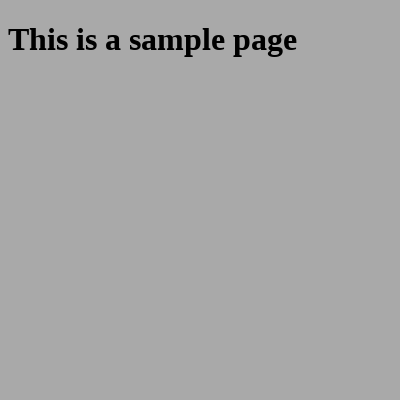

Popup page fully loaded
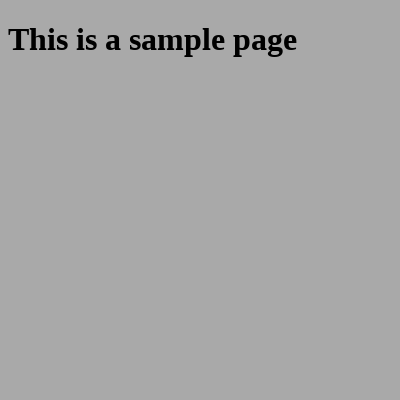

Verified popup title: ''
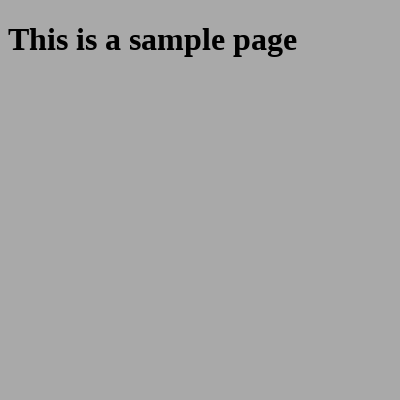

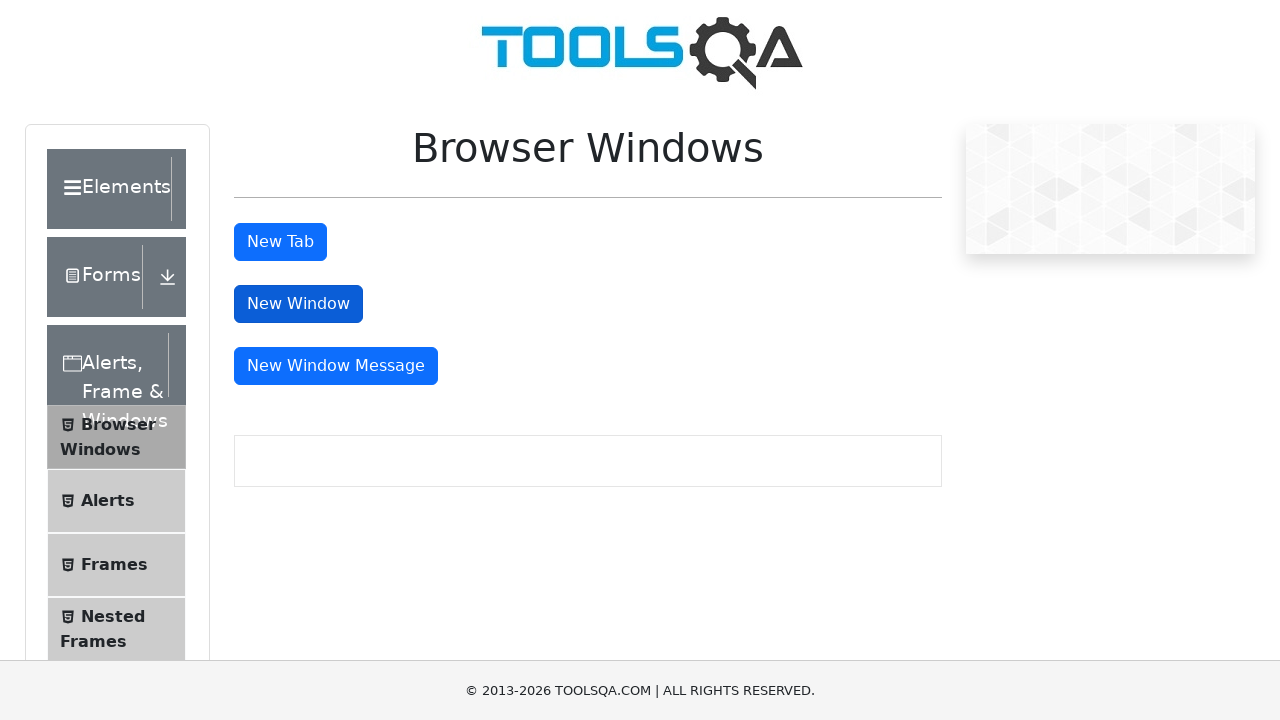